Tests non-searchable dynamic dropdown using locator chaining to select an option directly by text

Starting URL: https://demo.automationtesting.in/Register.html

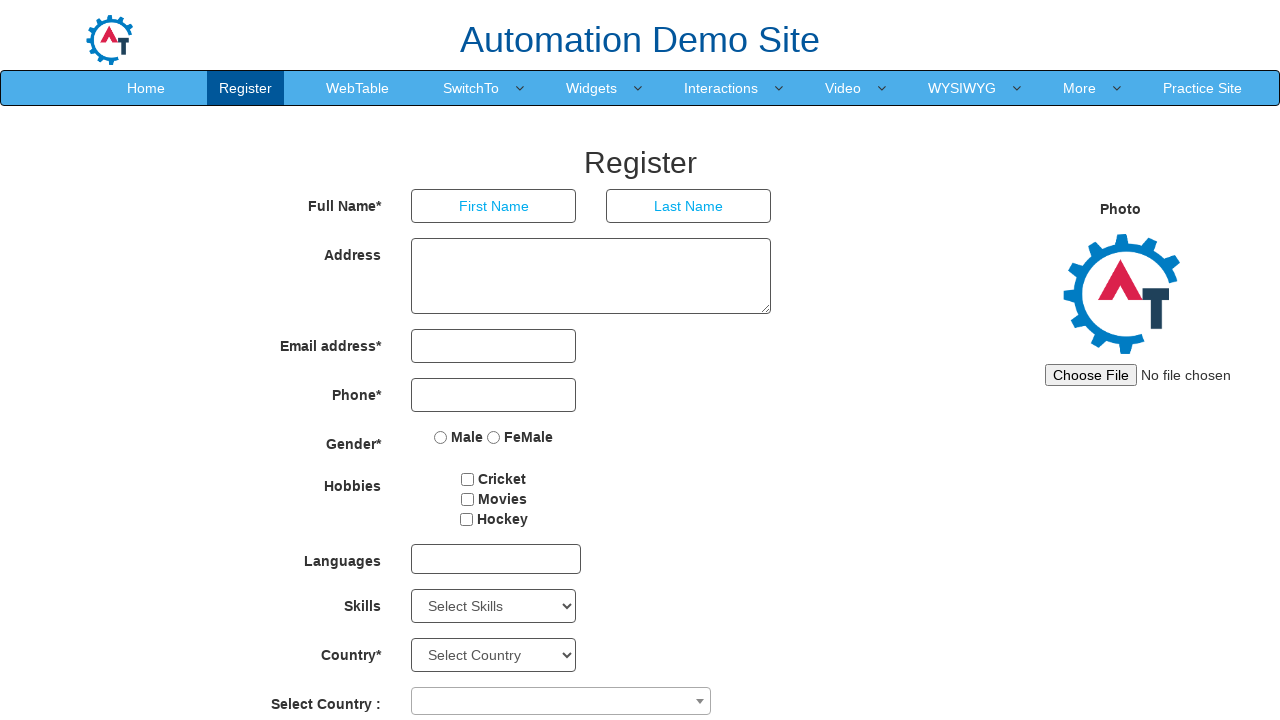

Clicked country dropdown to expand non-searchable dynamic dropdown at (561, 701) on span[role="combobox"]
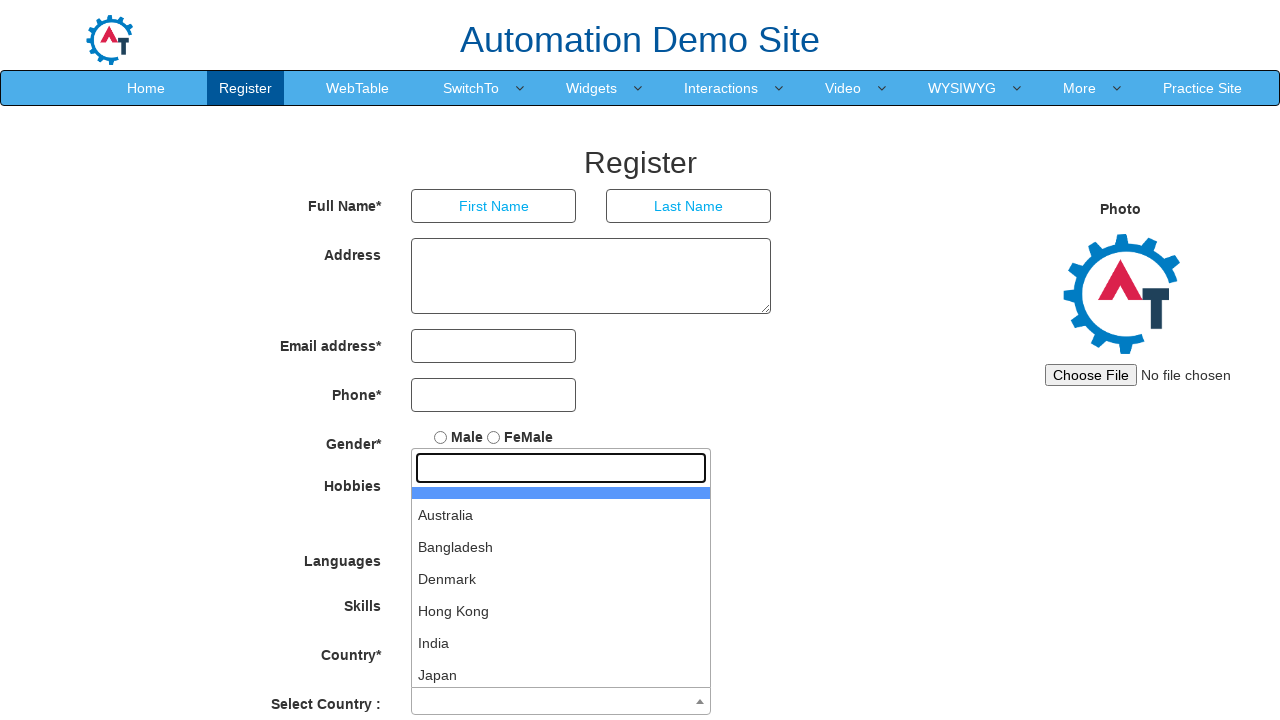

Selected 'India' from dropdown options using locator chaining at (561, 643) on #select2-country-results >> li >> internal:has-text="India"i
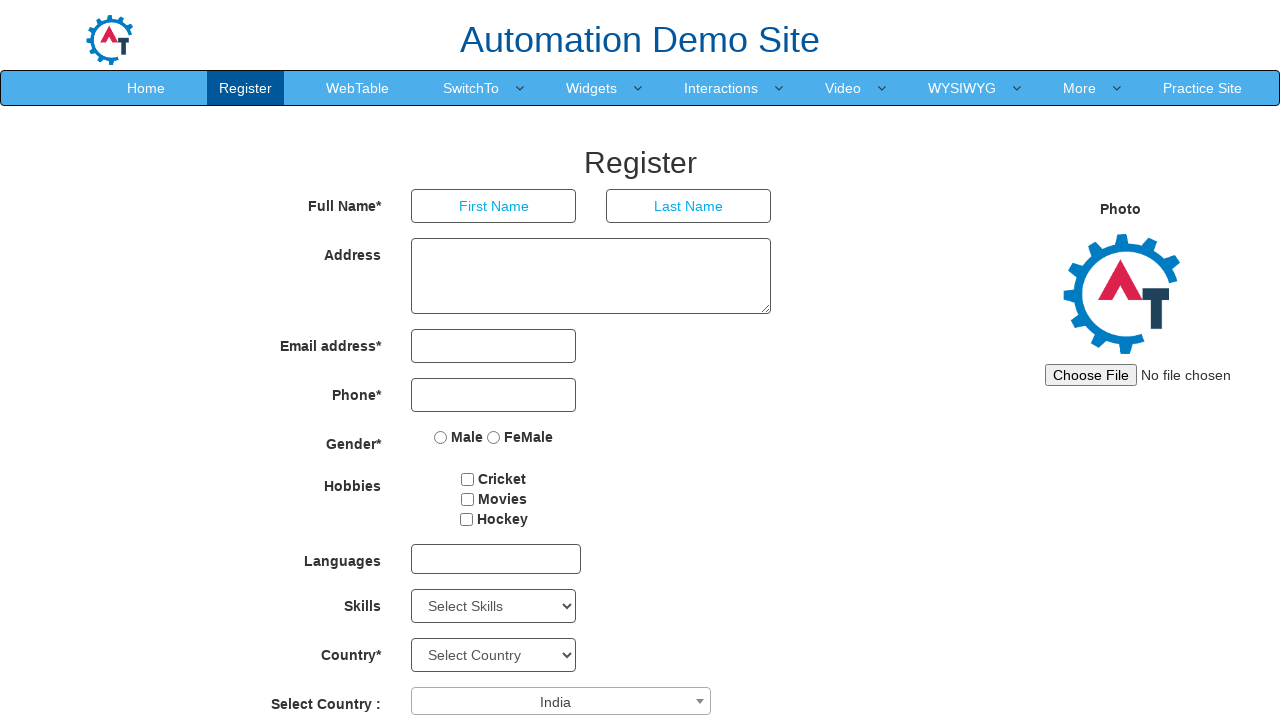

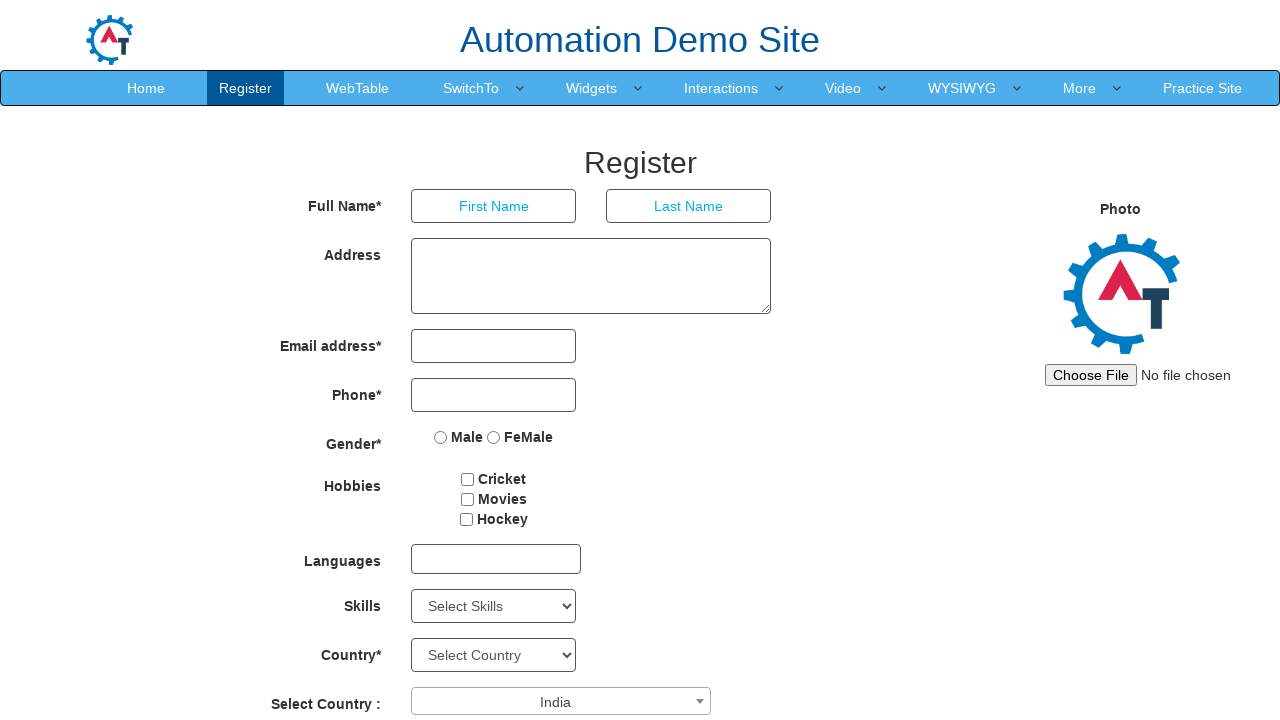